Tests handling a prompt dialog by clicking a tab, triggering the prompt, entering text, and verifying the result

Starting URL: https://demo.automationtesting.in/Alerts.html

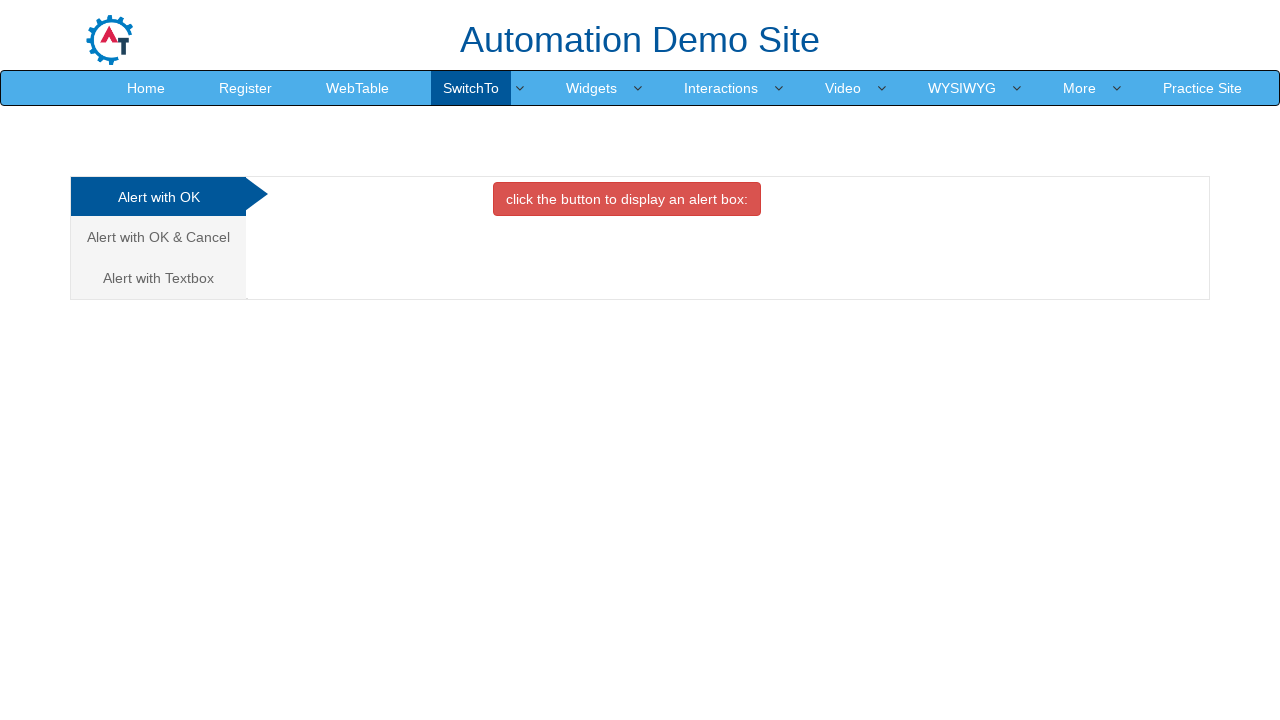

Clicked on the 'Alert with Textbox' tab at (158, 278) on internal:text="Alert with Textbox "i
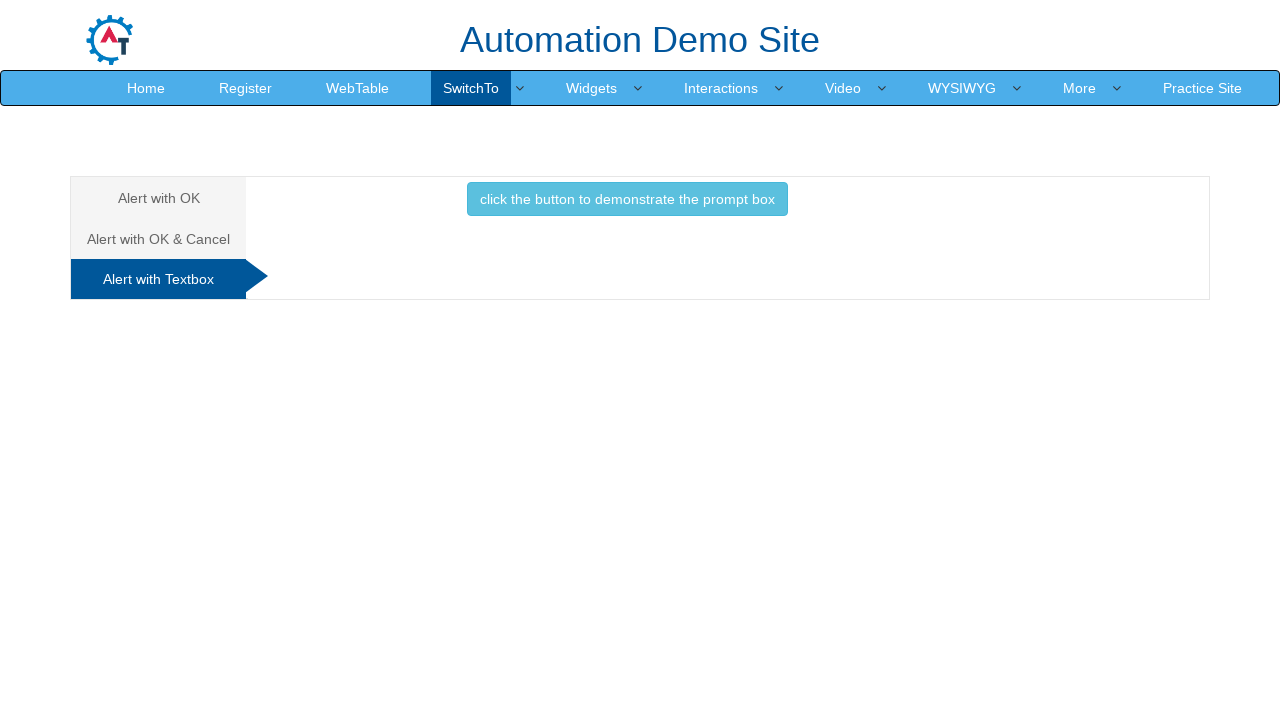

Set up dialog handler to accept prompt with 'Hello Dileep'
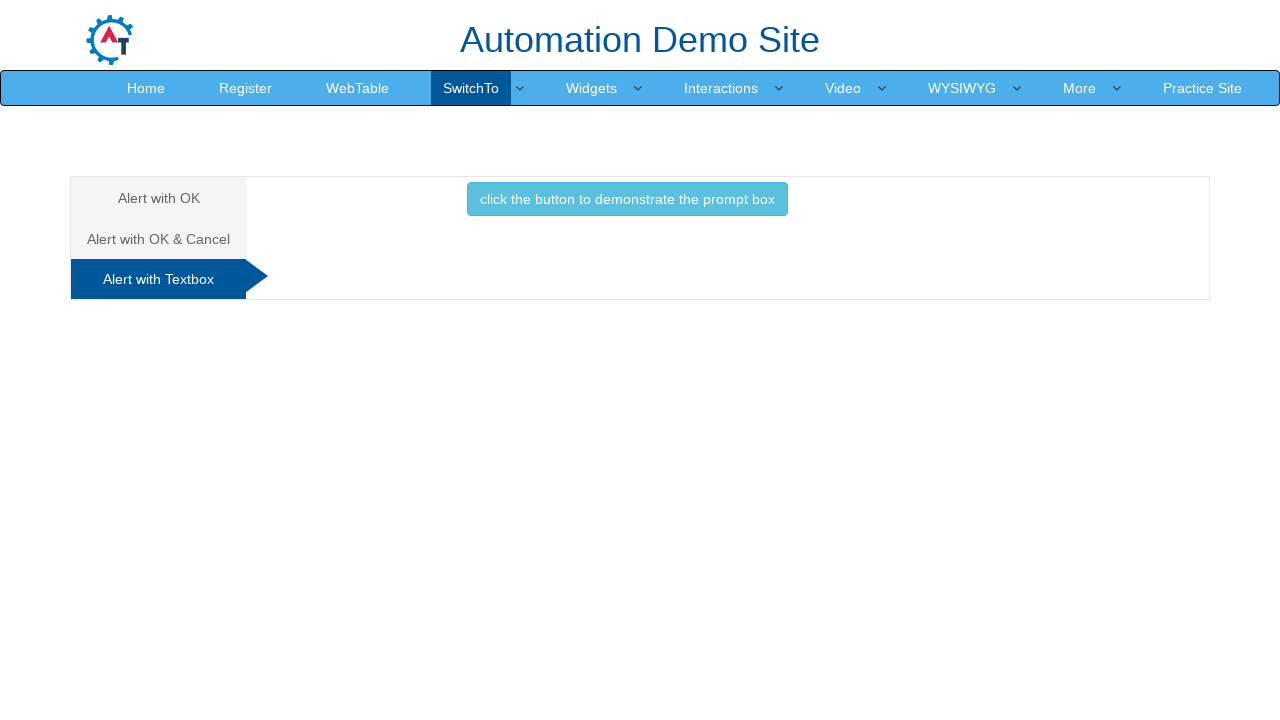

Clicked the button to trigger the prompt dialog at (627, 199) on #Textbox button
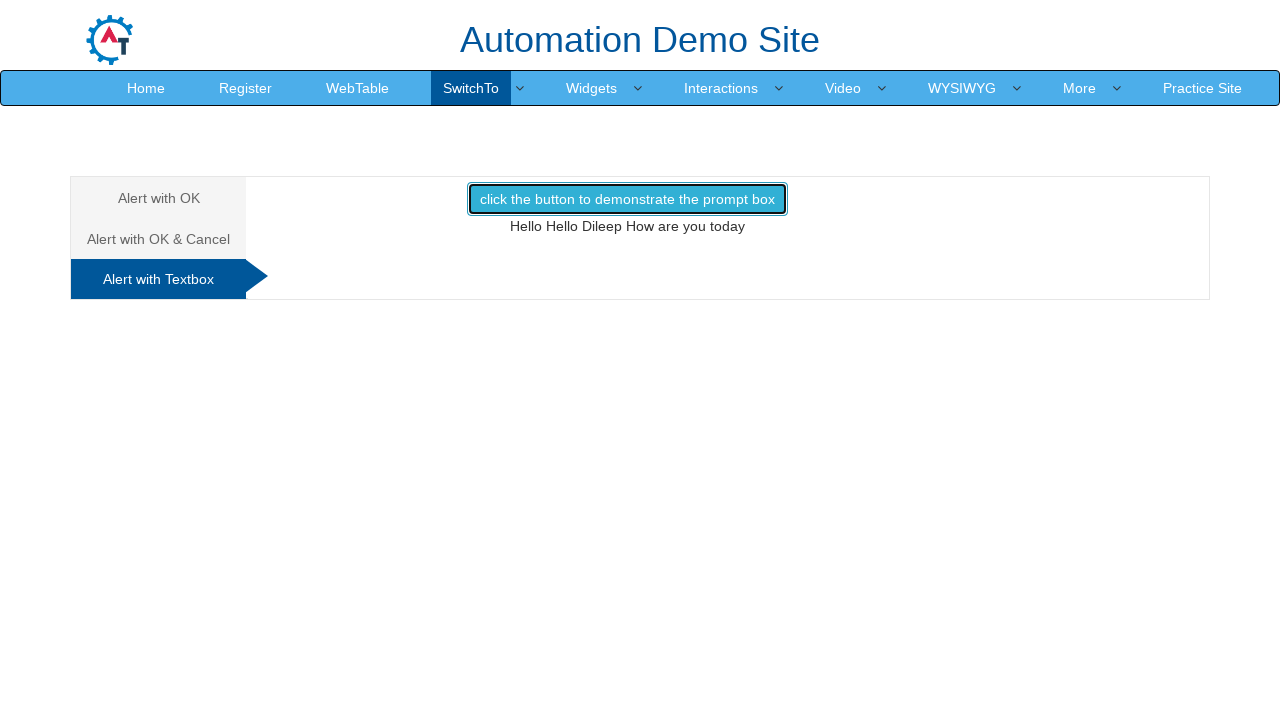

Result element appeared after prompt handling
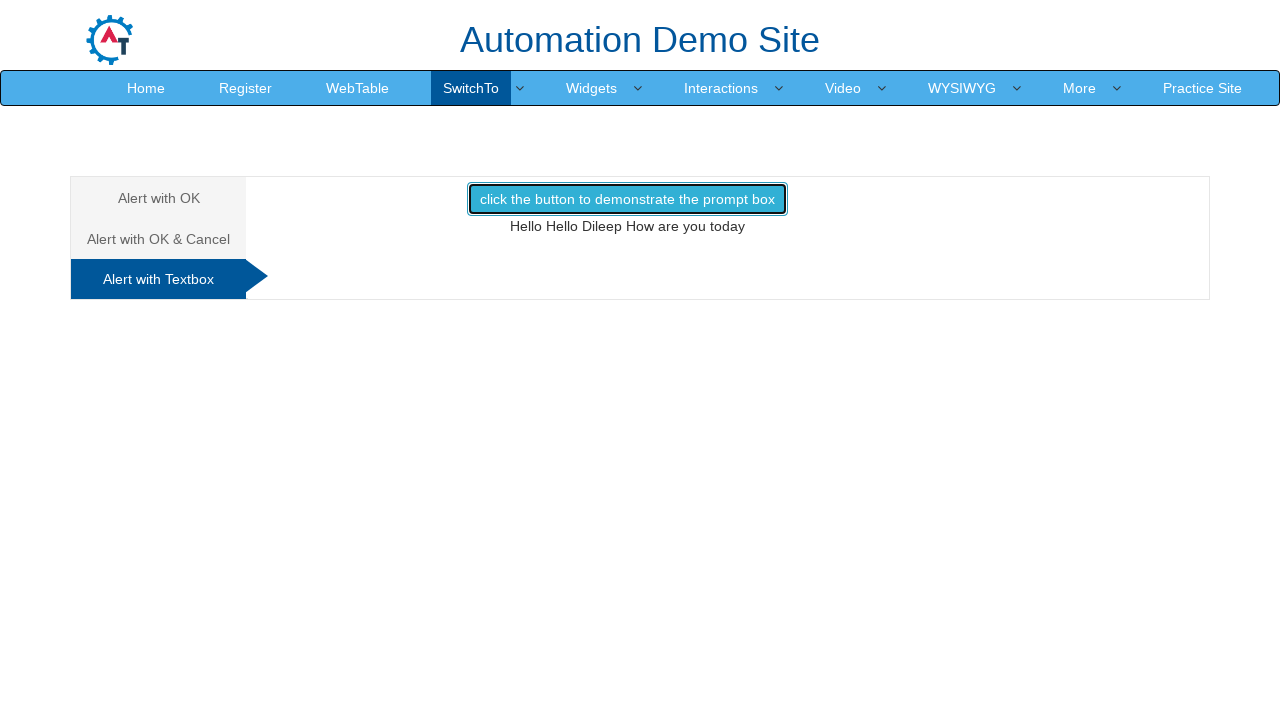

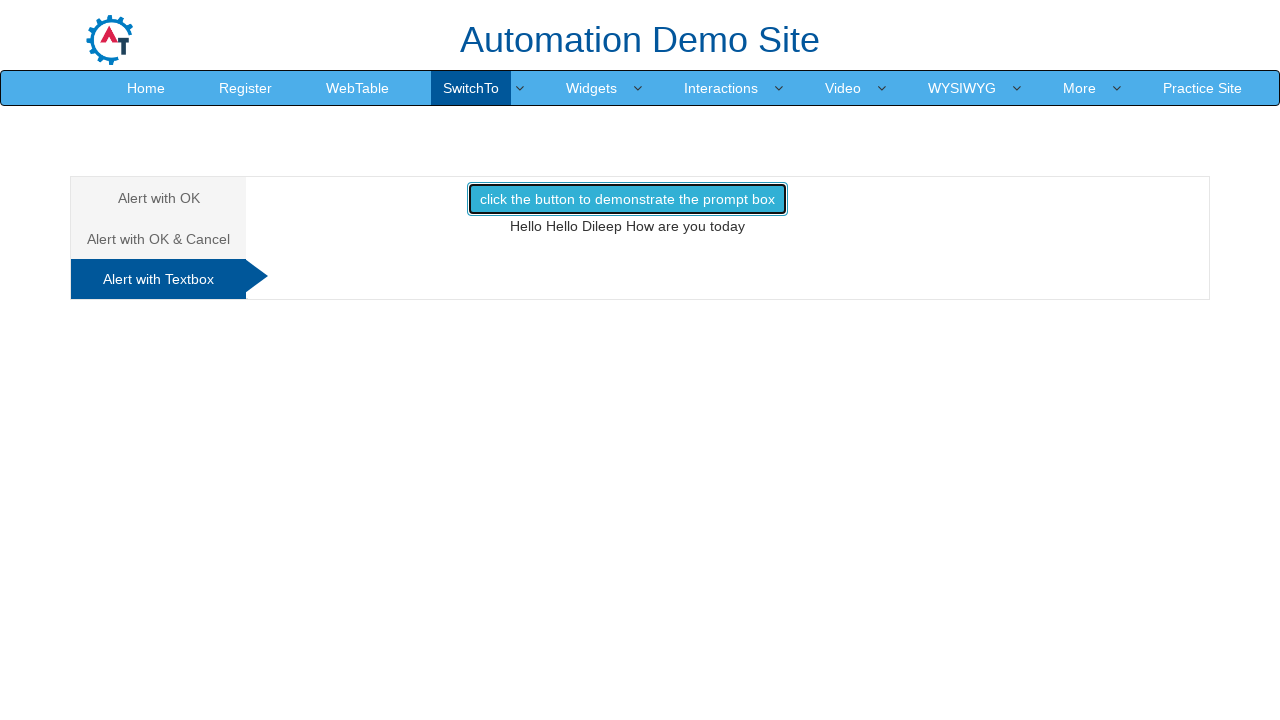